Tests right-click context menu functionality by performing a right-click action and selecting an option from the context menu

Starting URL: https://swisnl.github.io/jQuery-contextMenu/demo.html

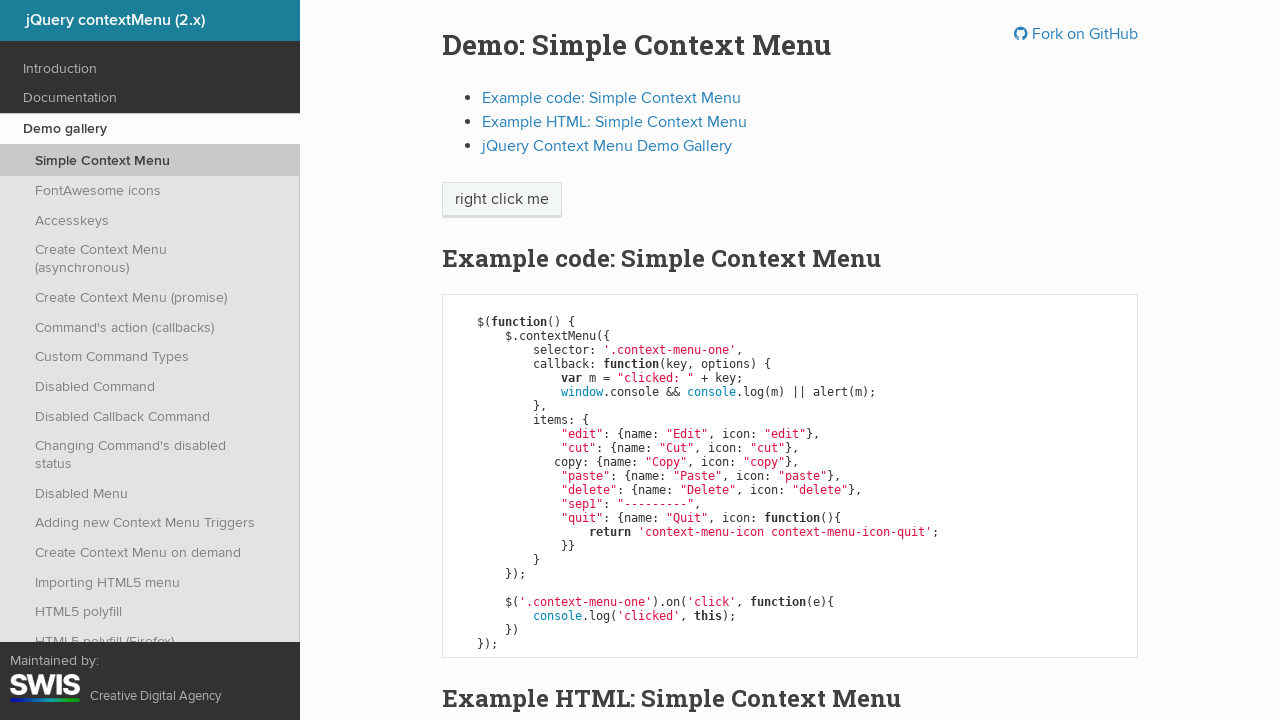

Located the 'right click me' element
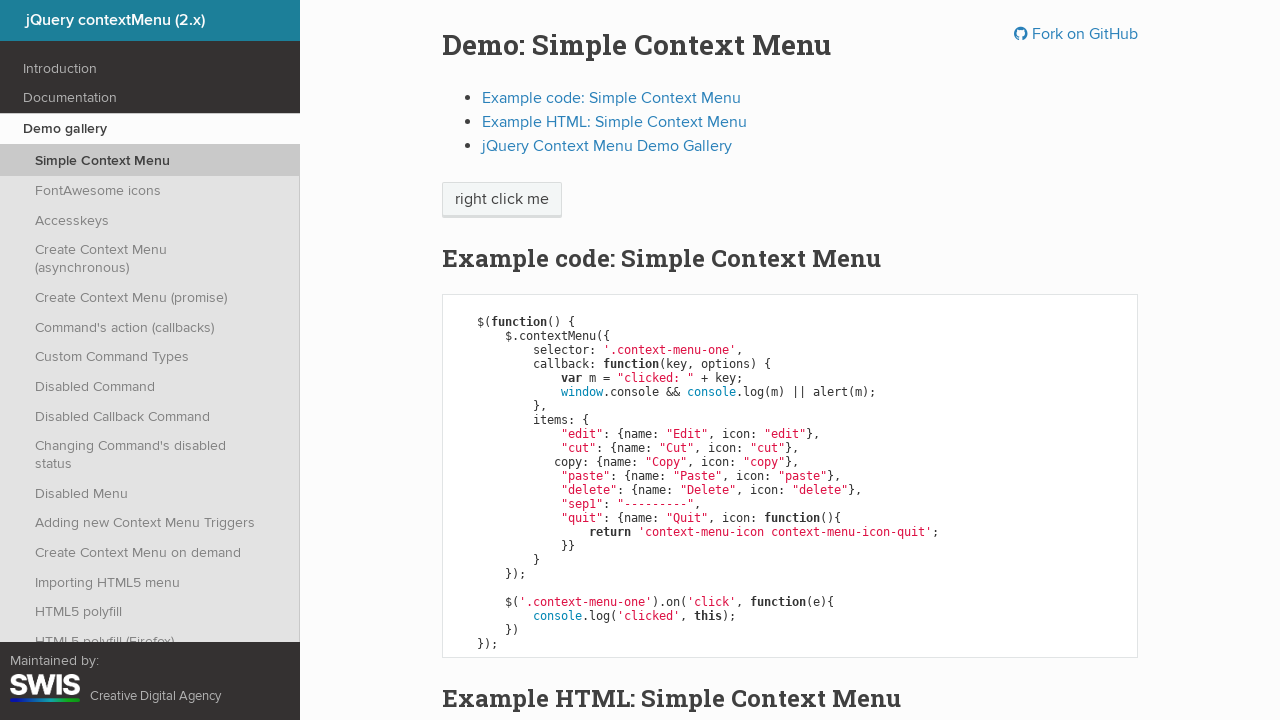

Performed right-click action on the element at (502, 200) on xpath=//span[text()='right click me']
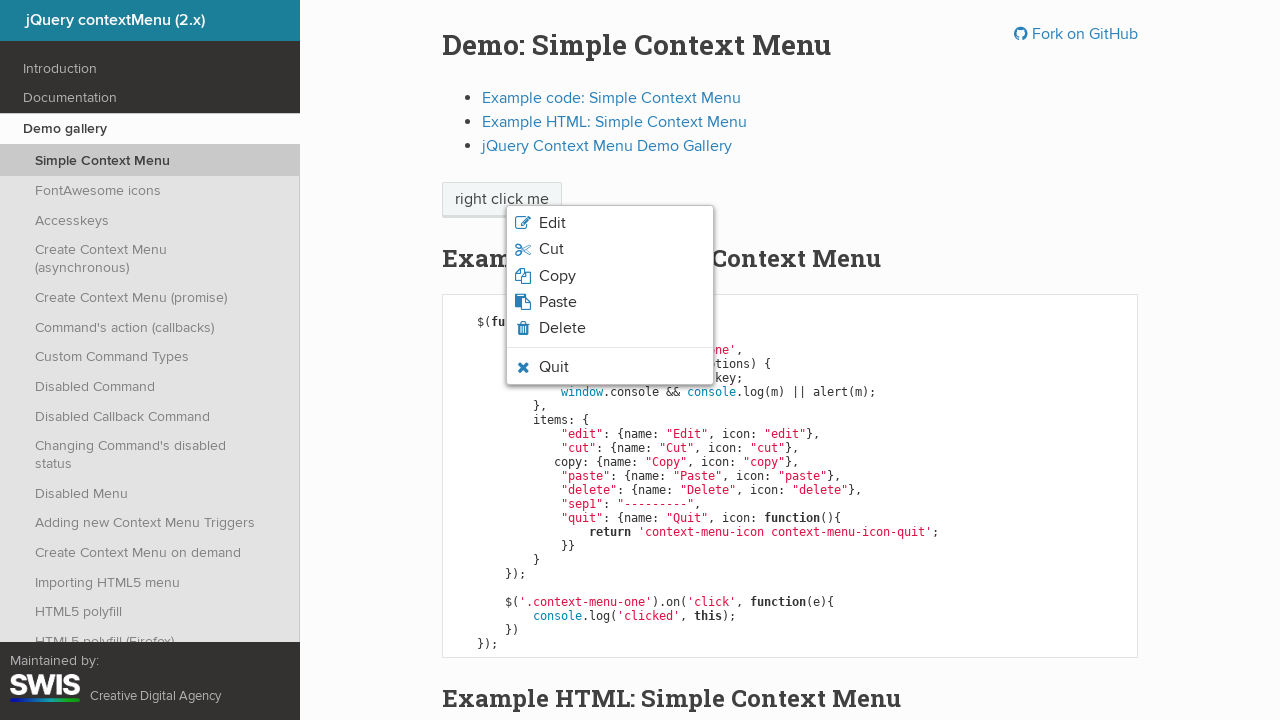

Located all context menu items
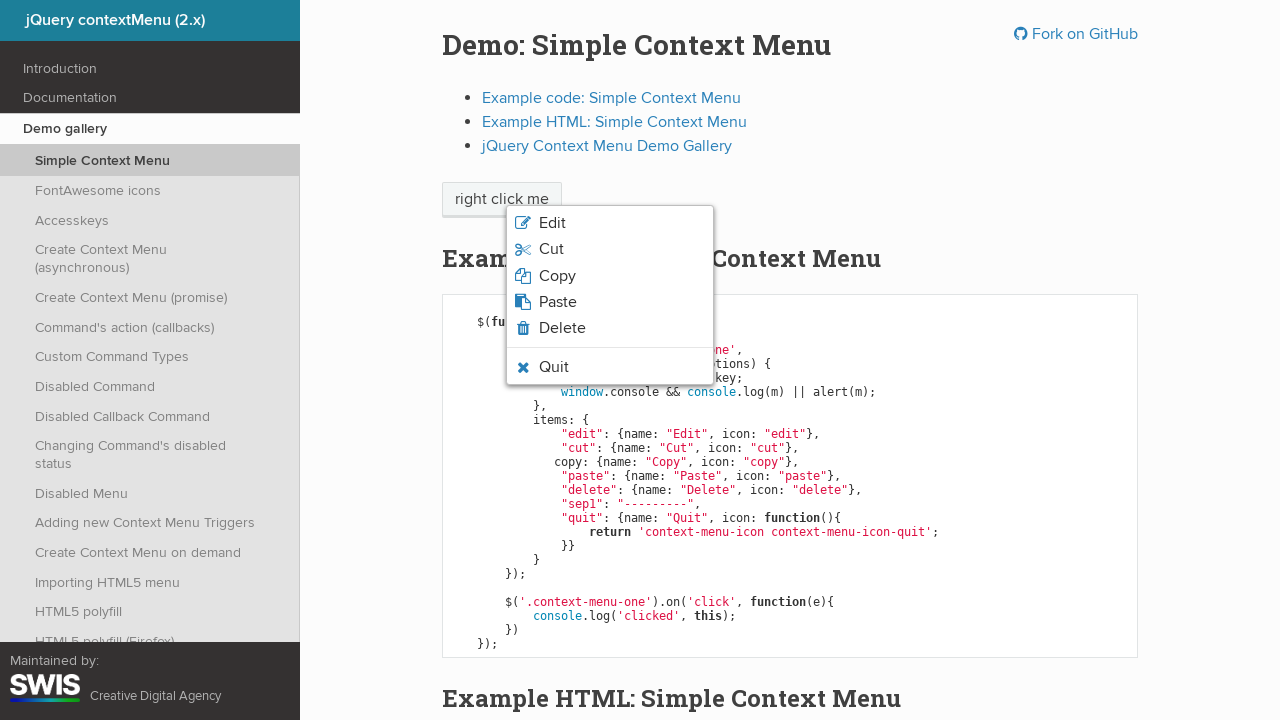

Clicked the 'copy' option from context menu at (610, 276) on xpath=//ul[@class='context-menu-list context-menu-root']/li[contains(@class,'con
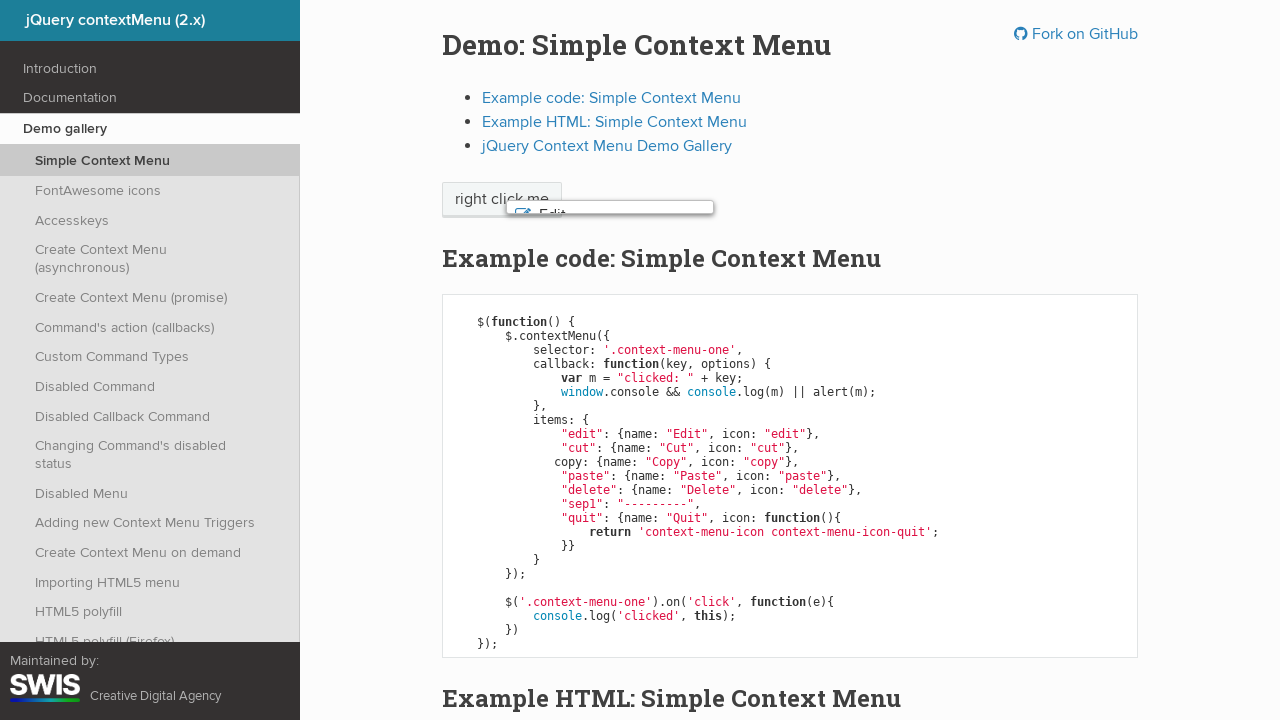

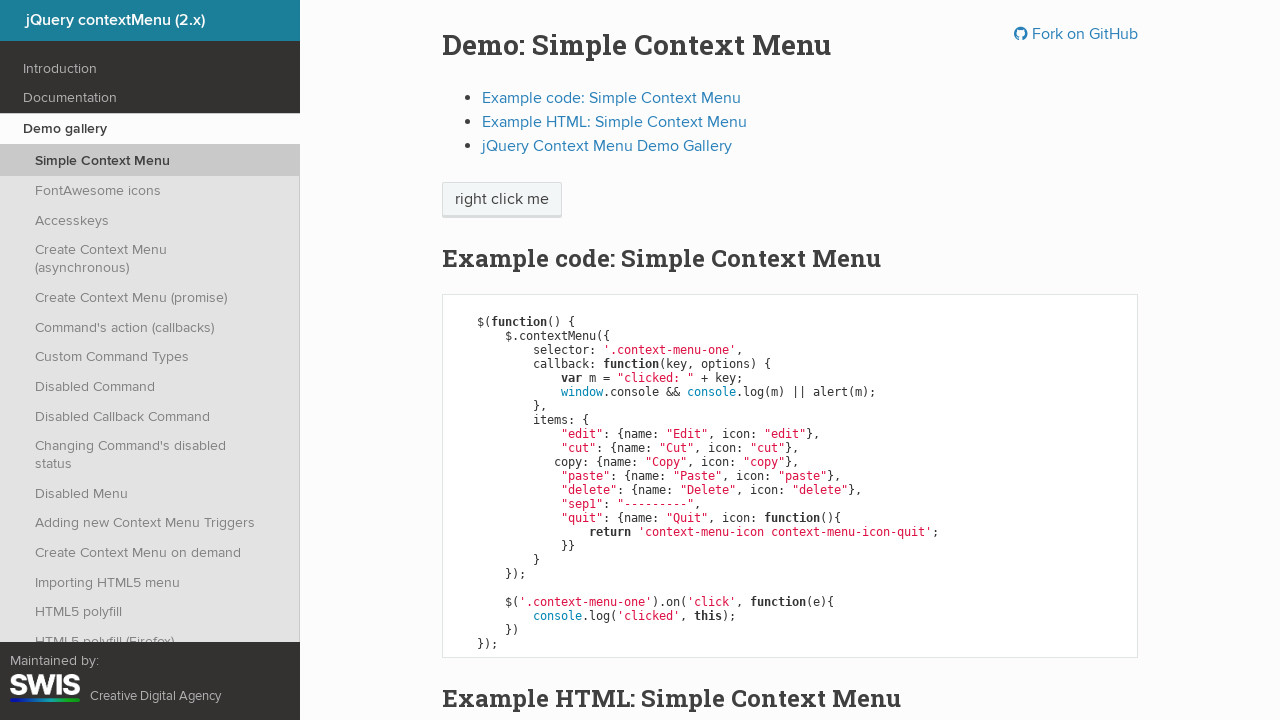